Tests dropdown selection functionality on the Selenium demo web form by selecting an option from a dropdown menu

Starting URL: https://www.selenium.dev/selenium/web/web-form.html

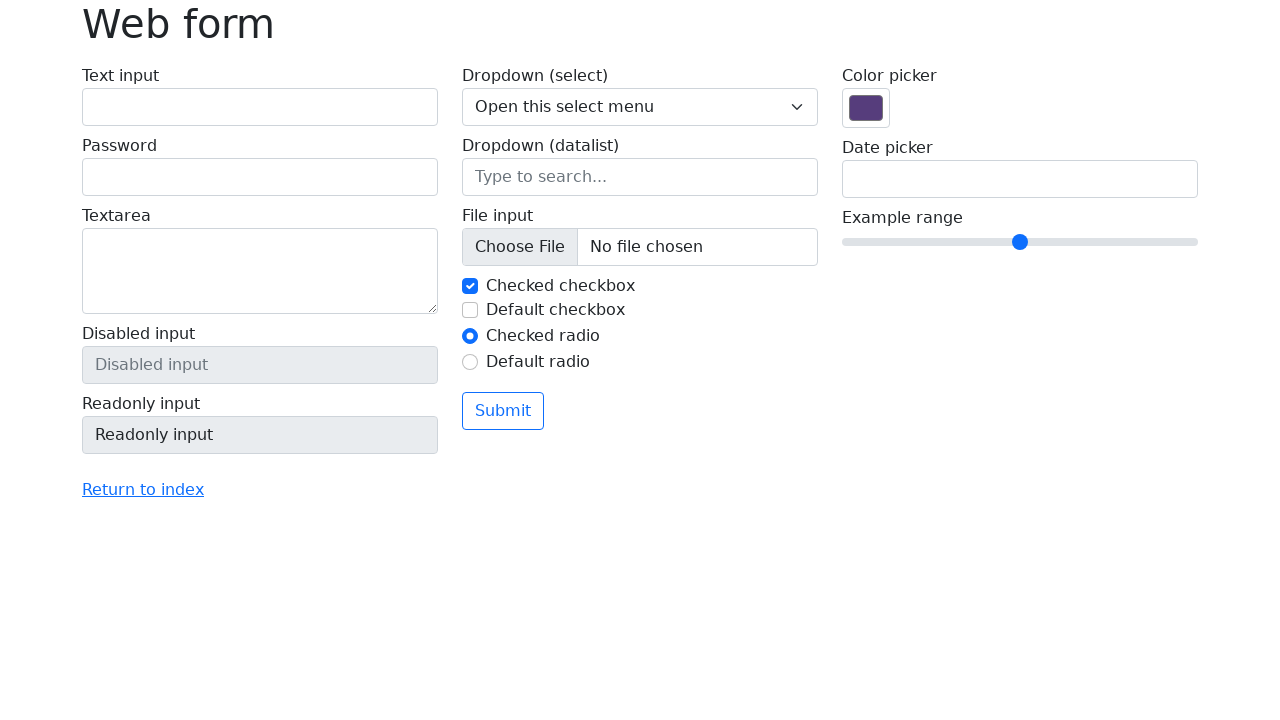

Located the dropdown select element
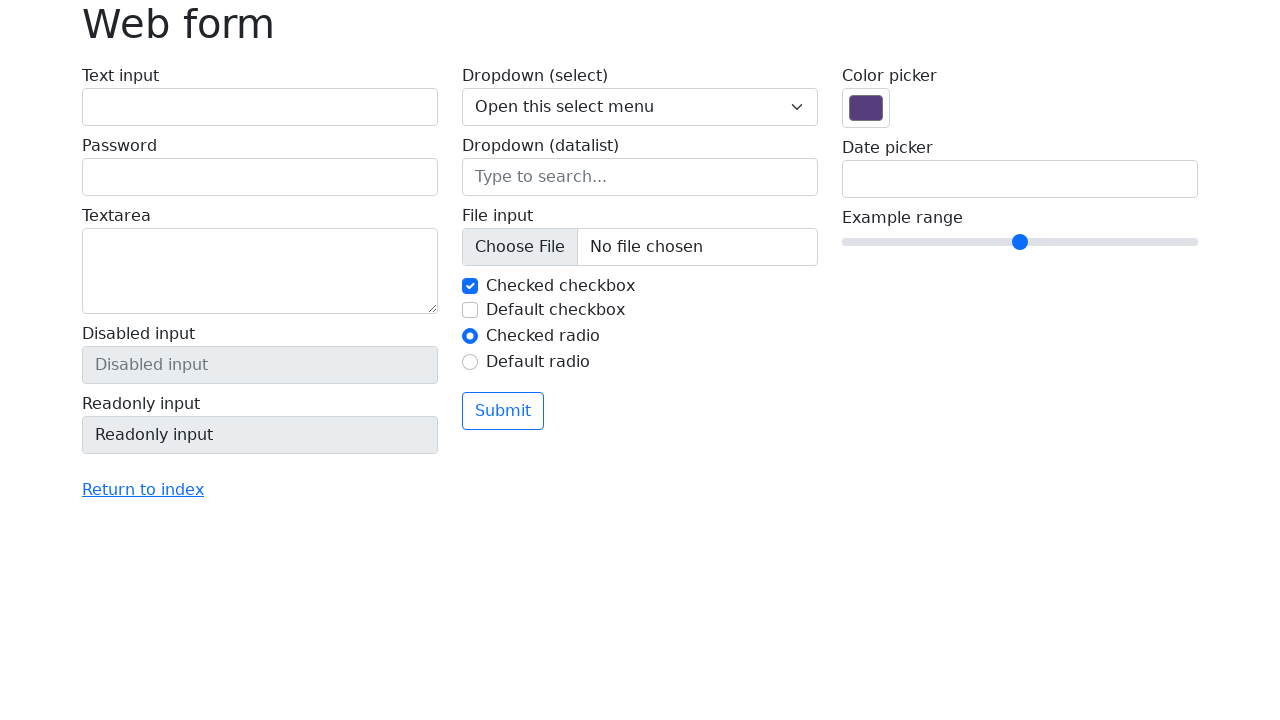

Selected 'Three' option from the dropdown menu on .form-select
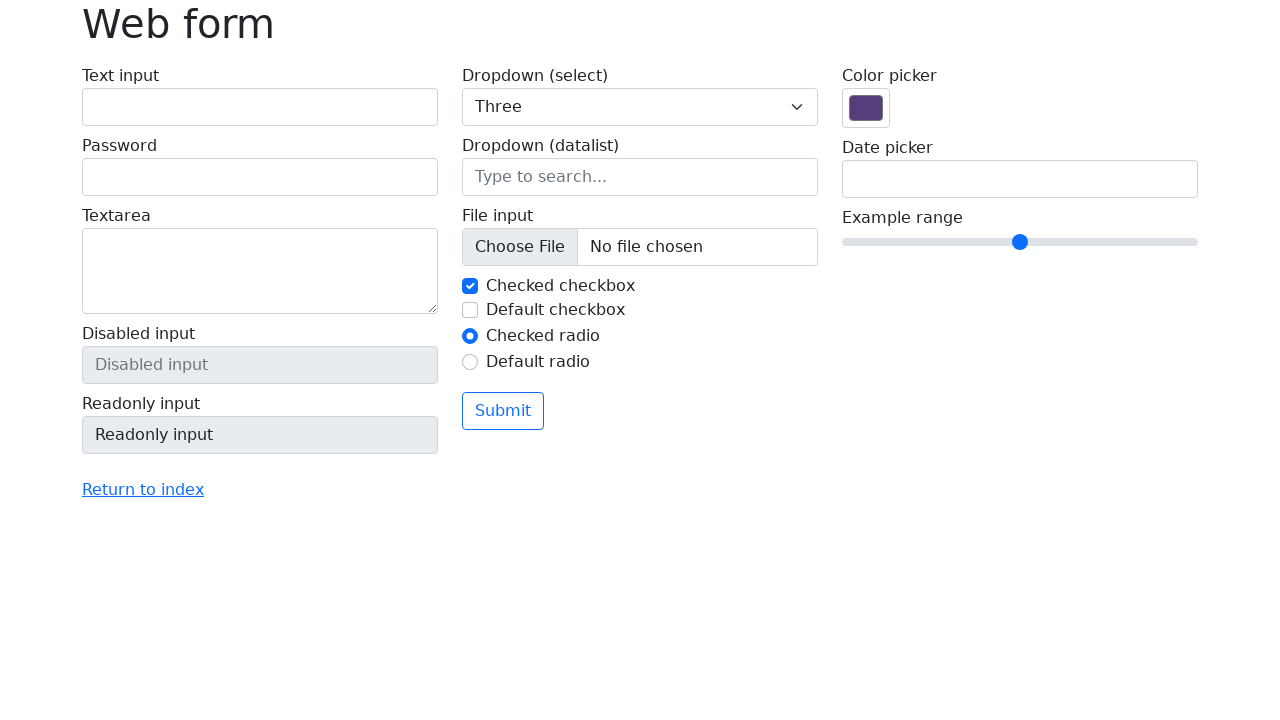

Waited 4 seconds to observe the result of dropdown selection
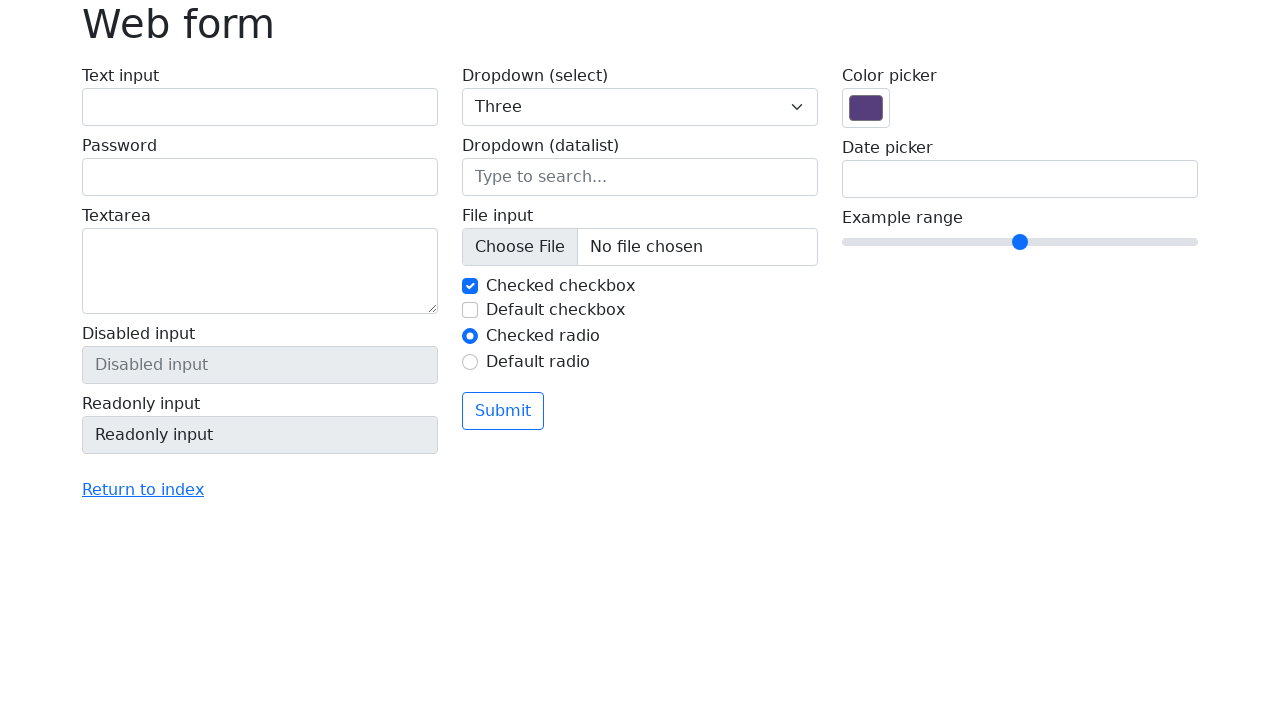

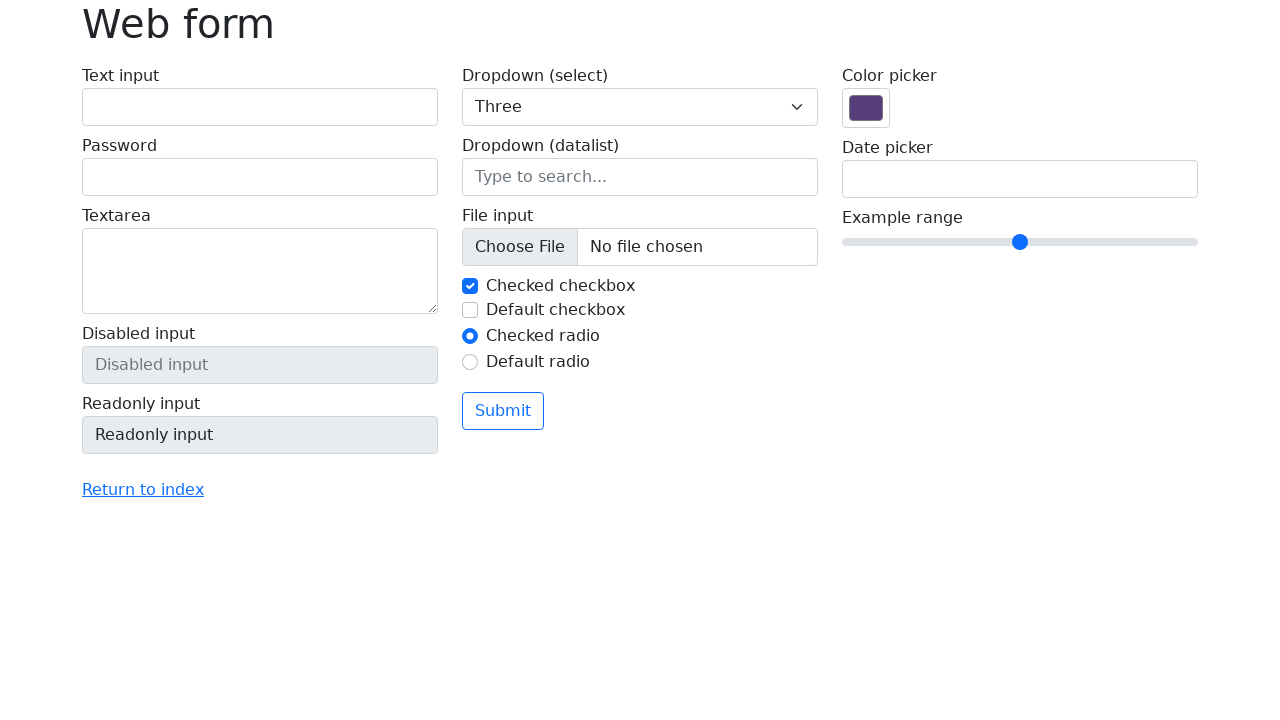